Tests clicking on elements by entering text in an input field, clicking reset button, and verifying the field is cleared

Starting URL: http://selenium-cucumber.github.io/

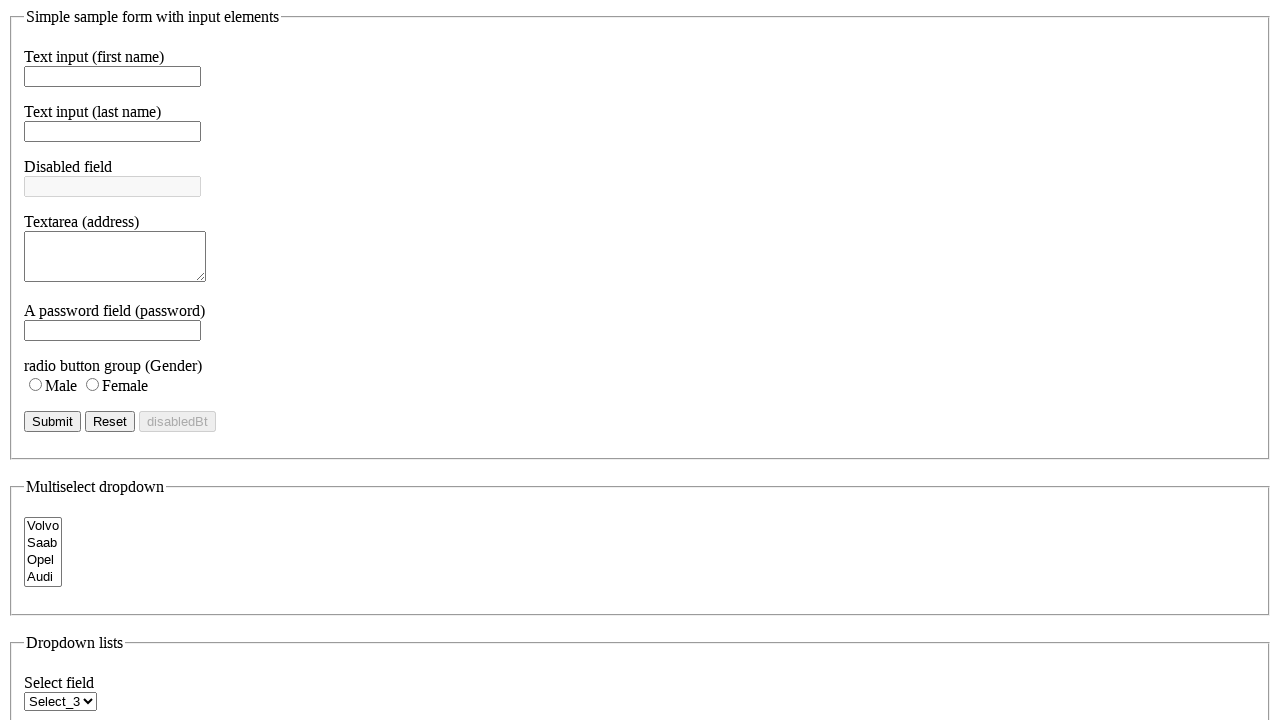

Entered 'selenium-cucumber' into the first name input field on #f_name
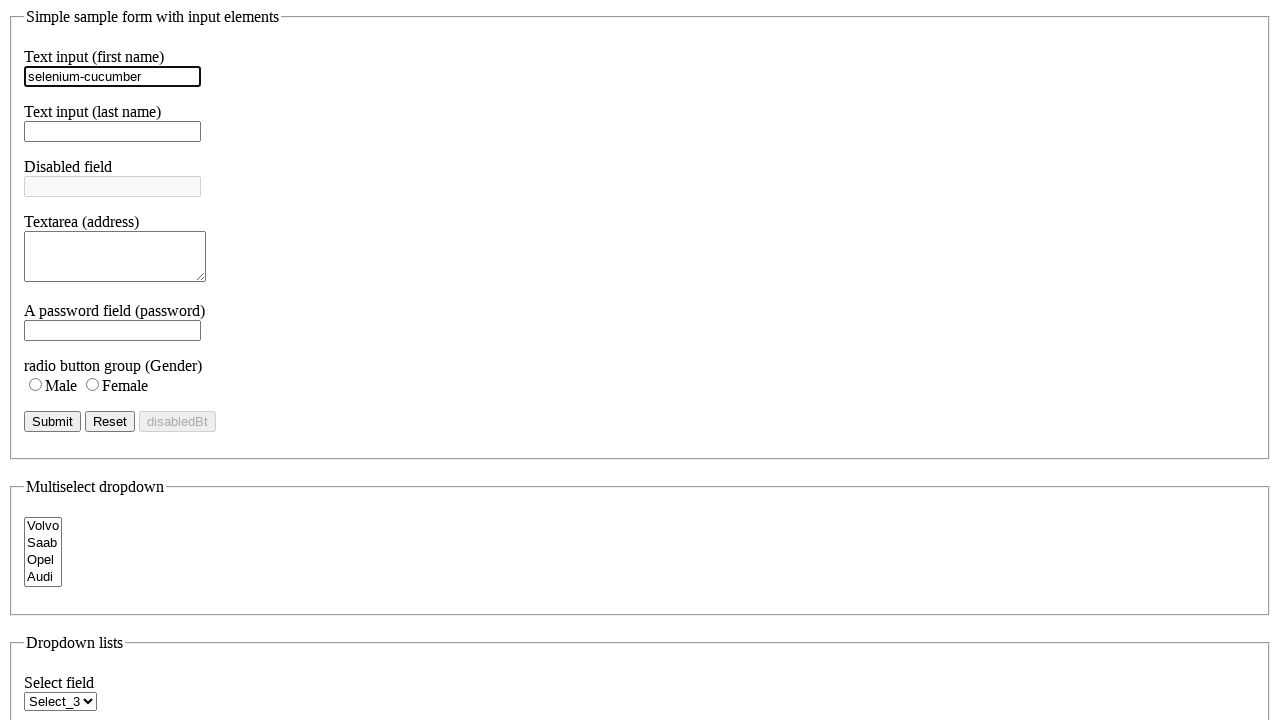

Clicked the reset button at (110, 421) on #reset
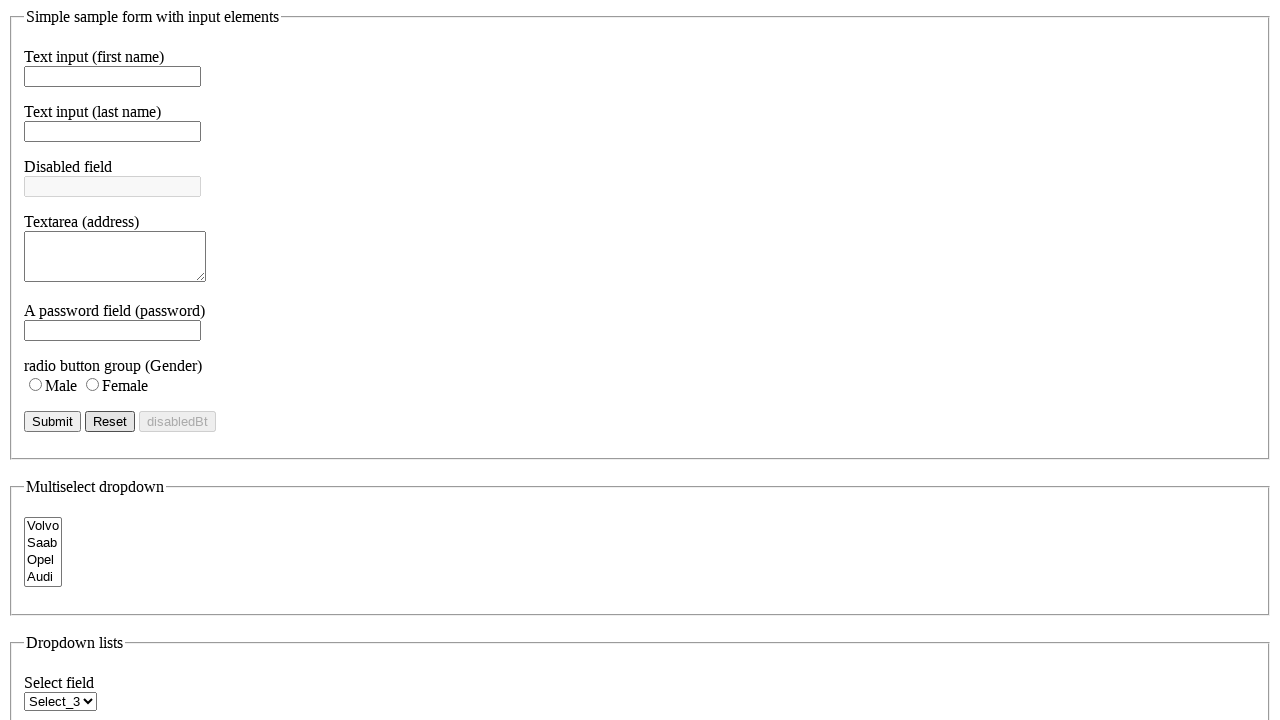

Verified that the first name input field is cleared
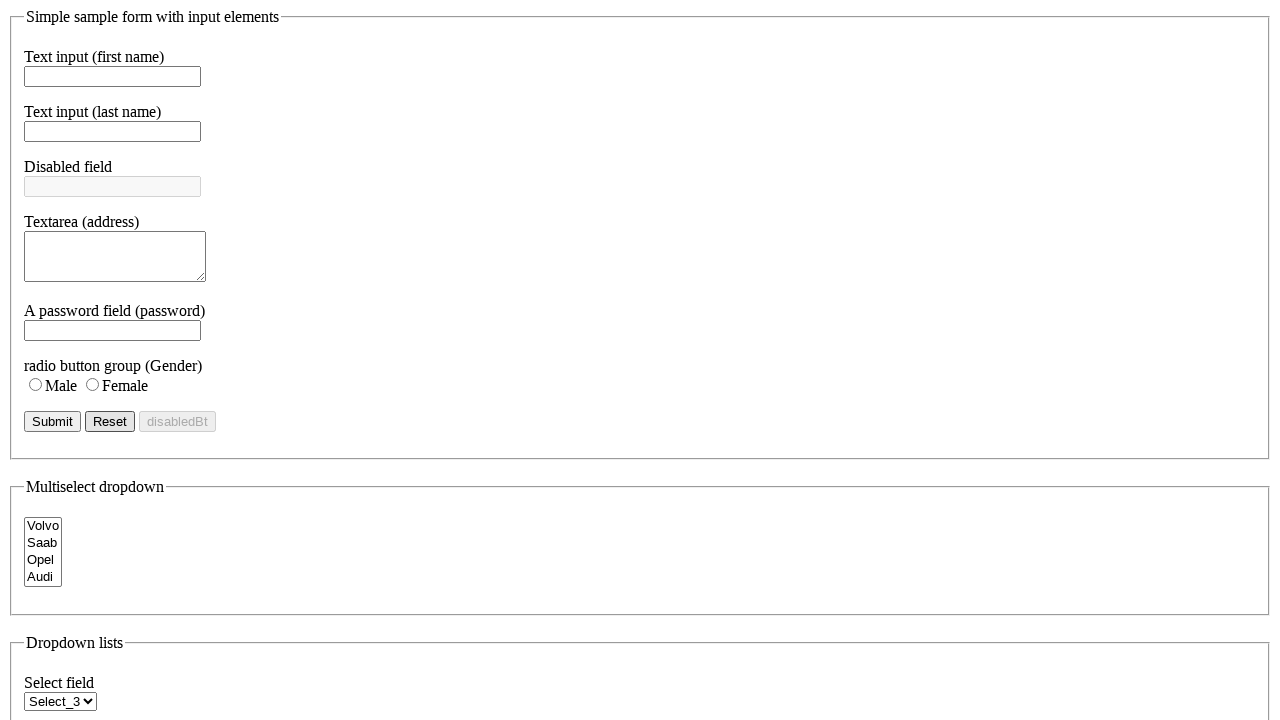

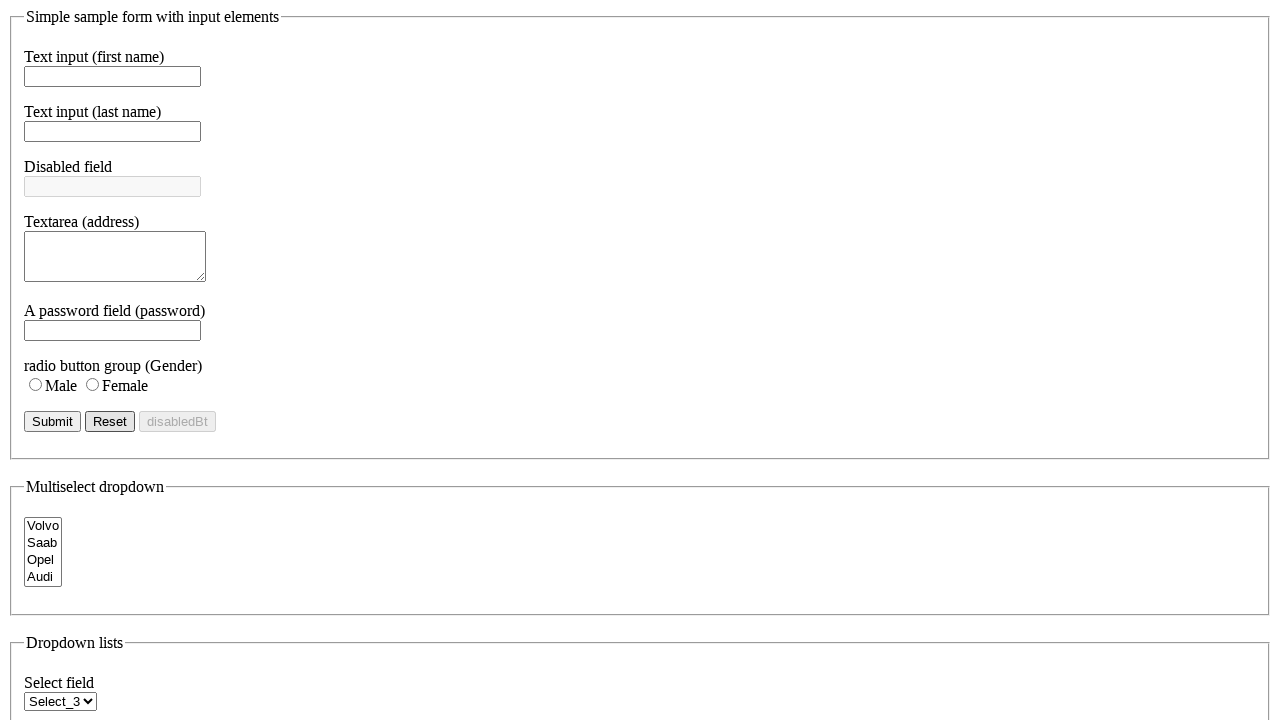